Tests JavaScript confirm dialog by dismissing it and verifying that the result text shows "You clicked: Cancel"

Starting URL: https://the-internet.herokuapp.com/javascript_alerts

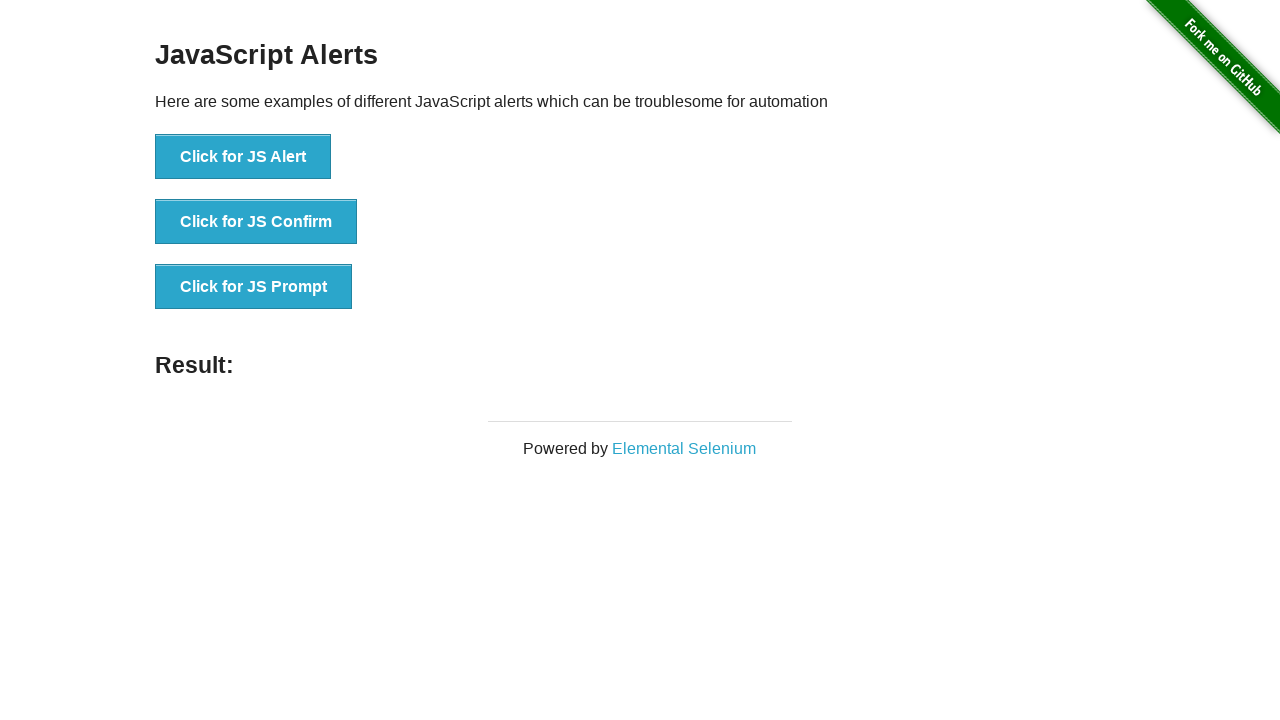

Clicked 'Click for JS Confirm' button to trigger JavaScript confirm dialog at (256, 222) on xpath=//button[normalize-space()='Click for JS Confirm']
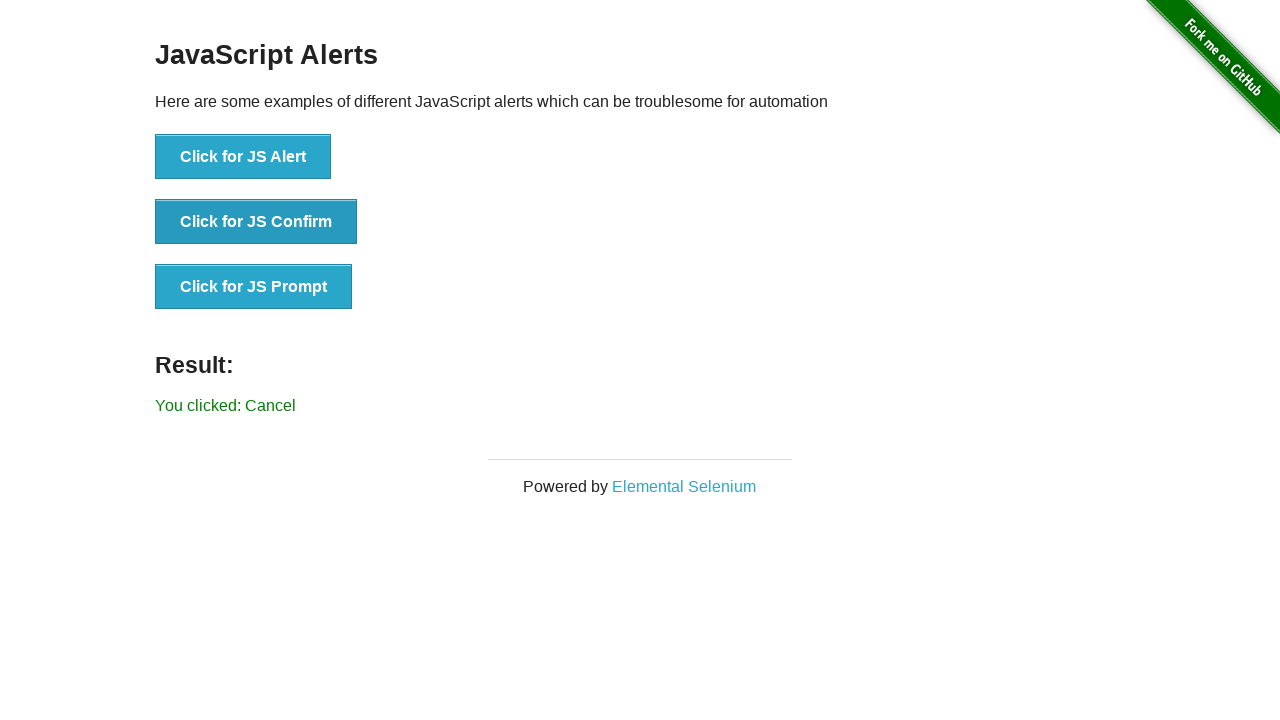

Set up dialog handler to dismiss the confirm dialog
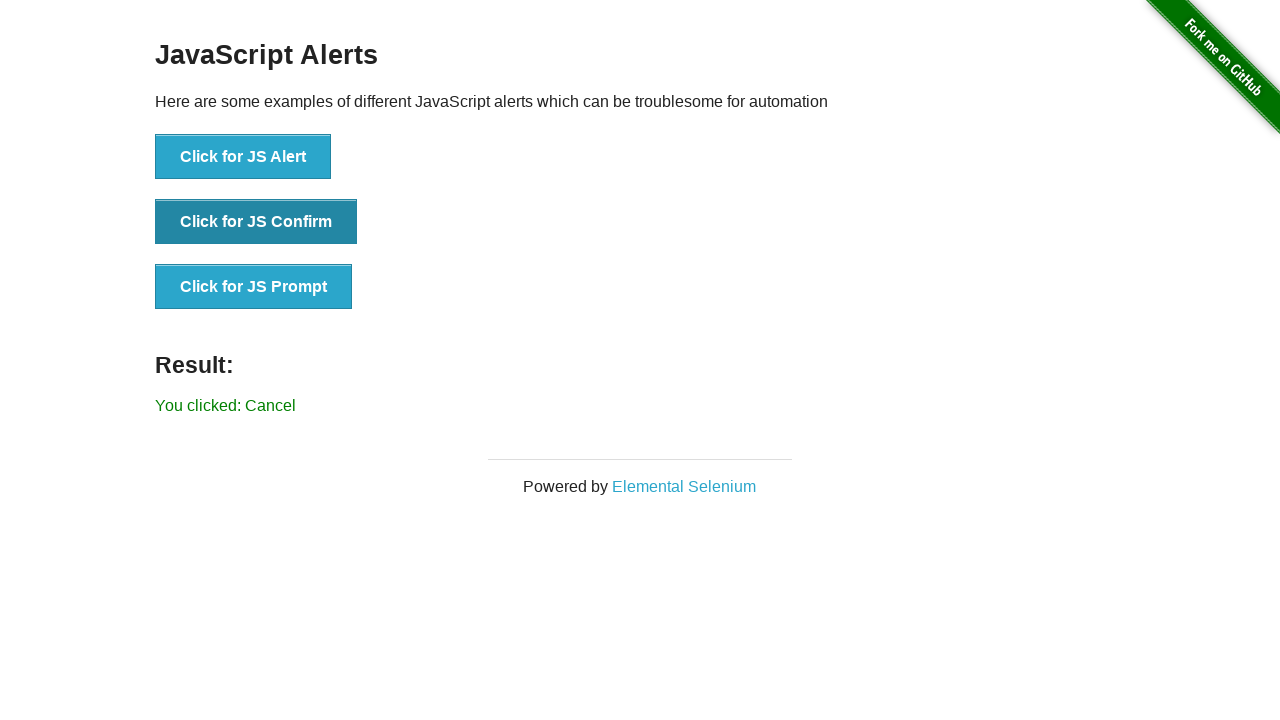

Clicked 'Click for JS Confirm' button again to trigger and dismiss the dialog at (256, 222) on xpath=//button[normalize-space()='Click for JS Confirm']
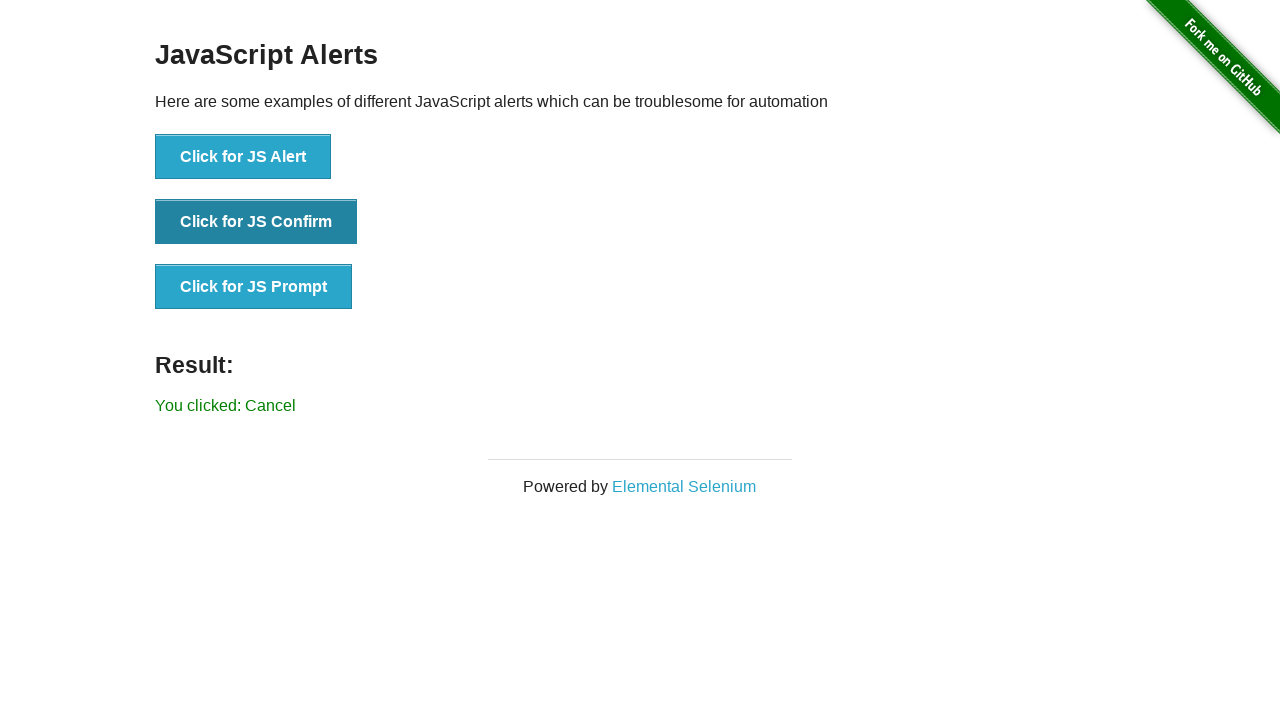

Retrieved result text from the page
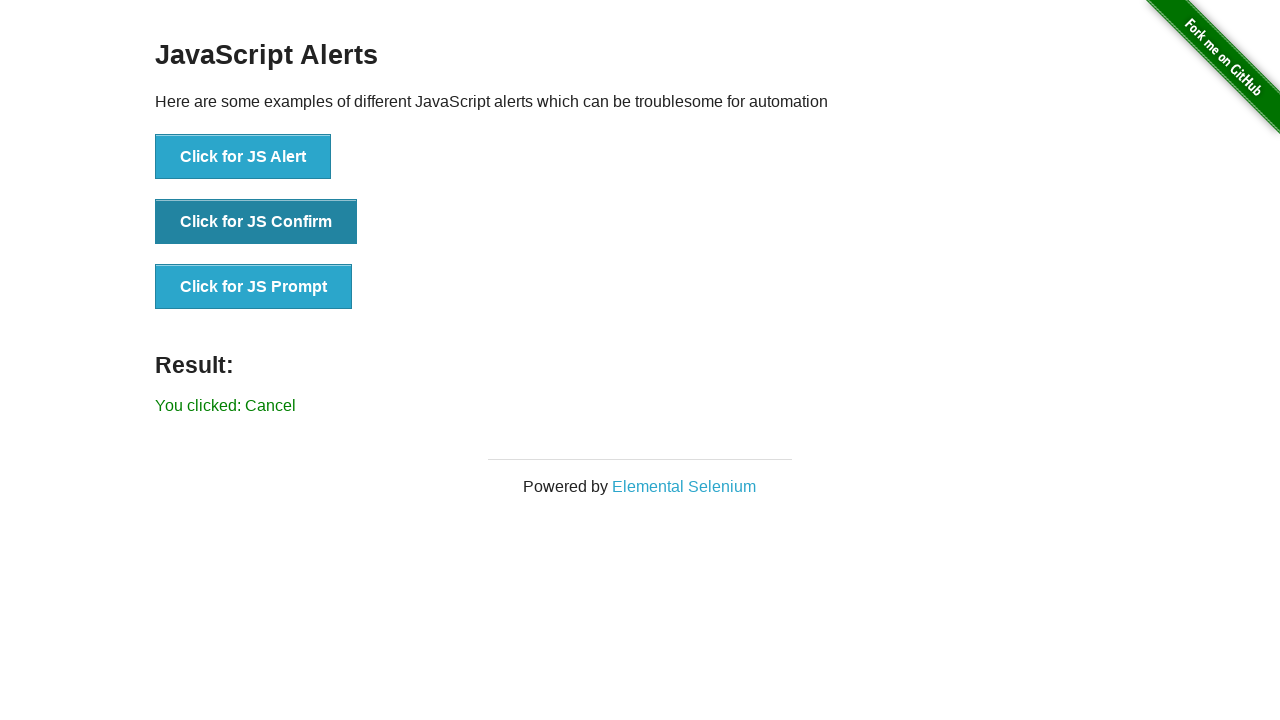

Verified that result text equals 'You clicked: Cancel'
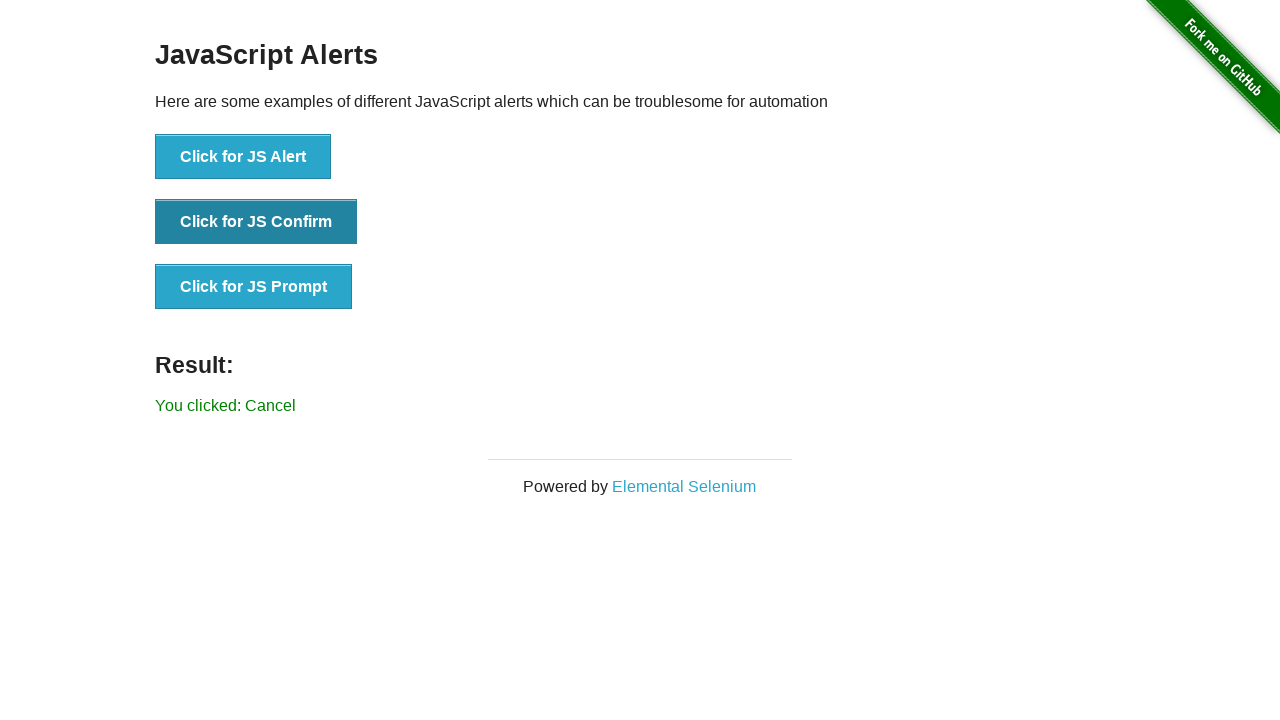

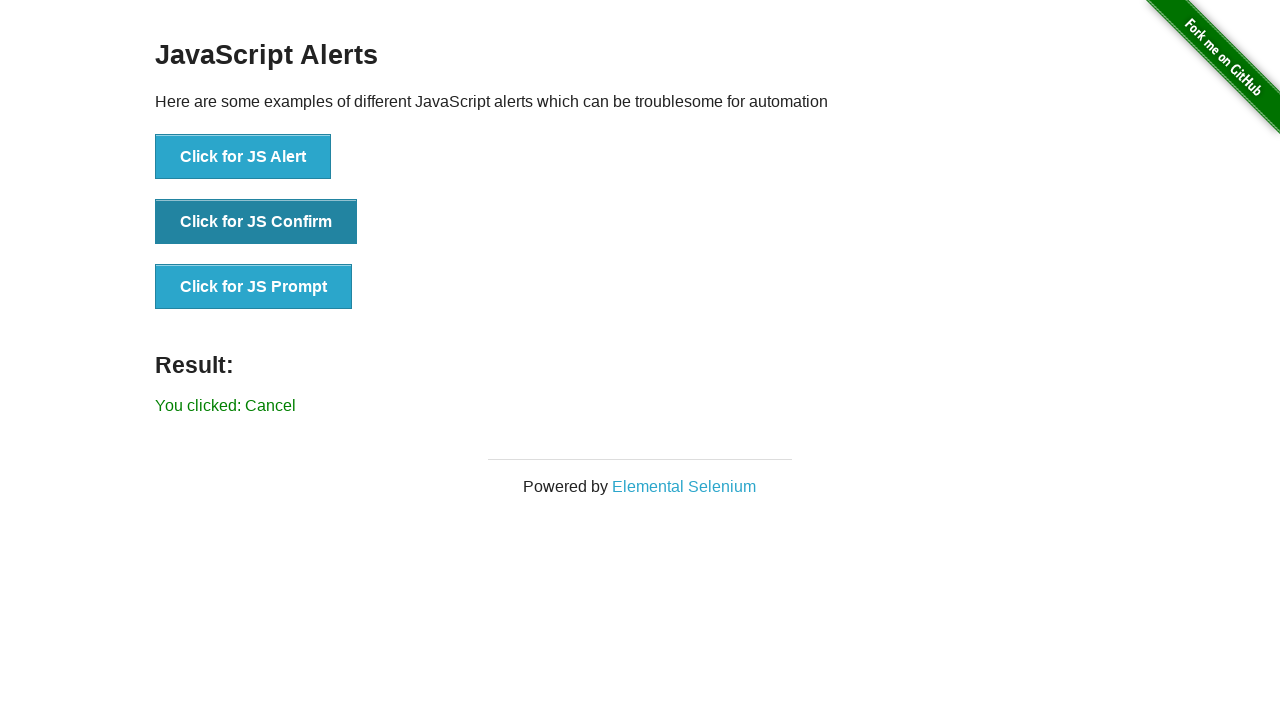